Tests iframe interaction by checking a BMW checkbox, switching to an iframe to search for Java courses, then switching back to check a Benz radio button

Starting URL: https://www.letskodeit.com/practice

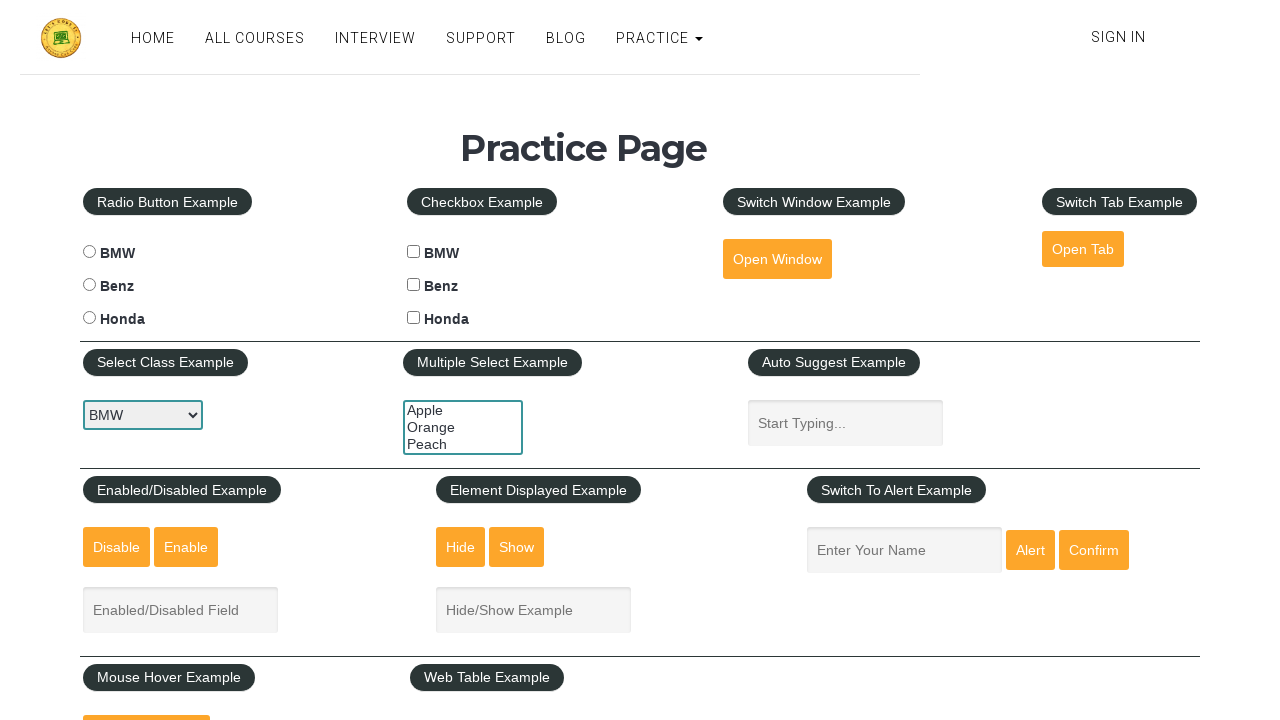

Clicked BMW checkbox at (414, 252) on #bmwcheck
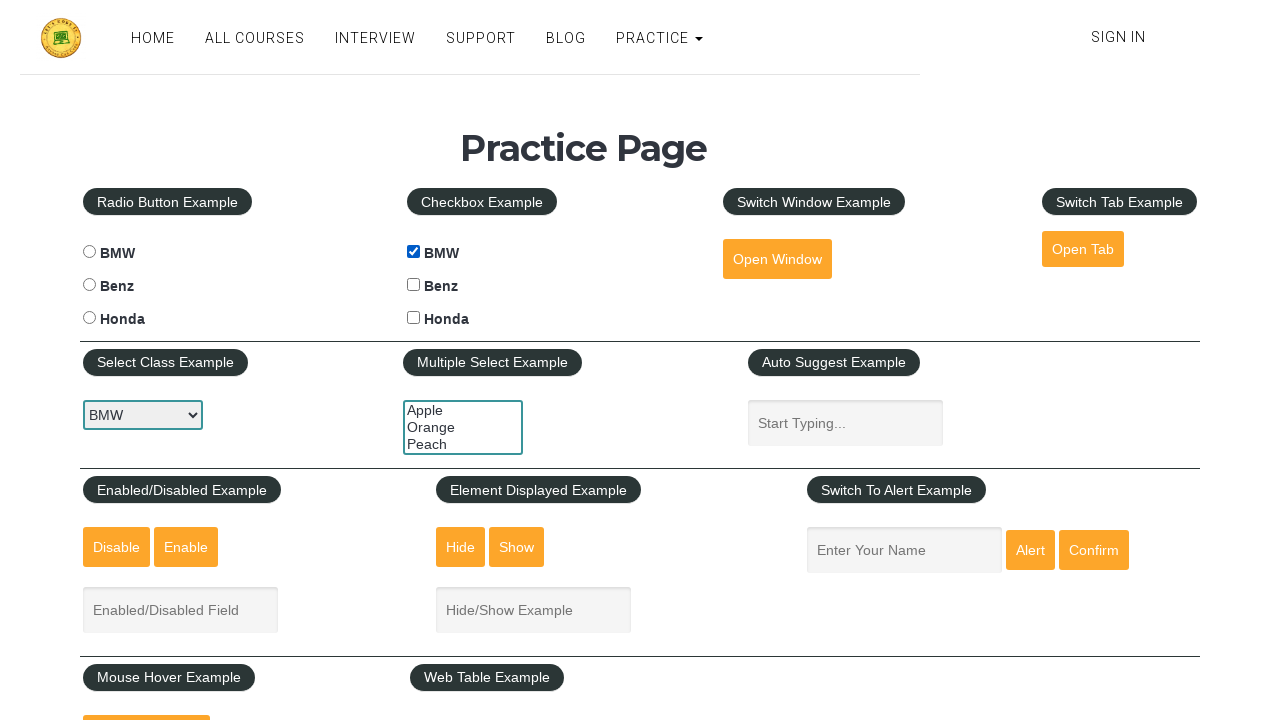

Located courses iframe
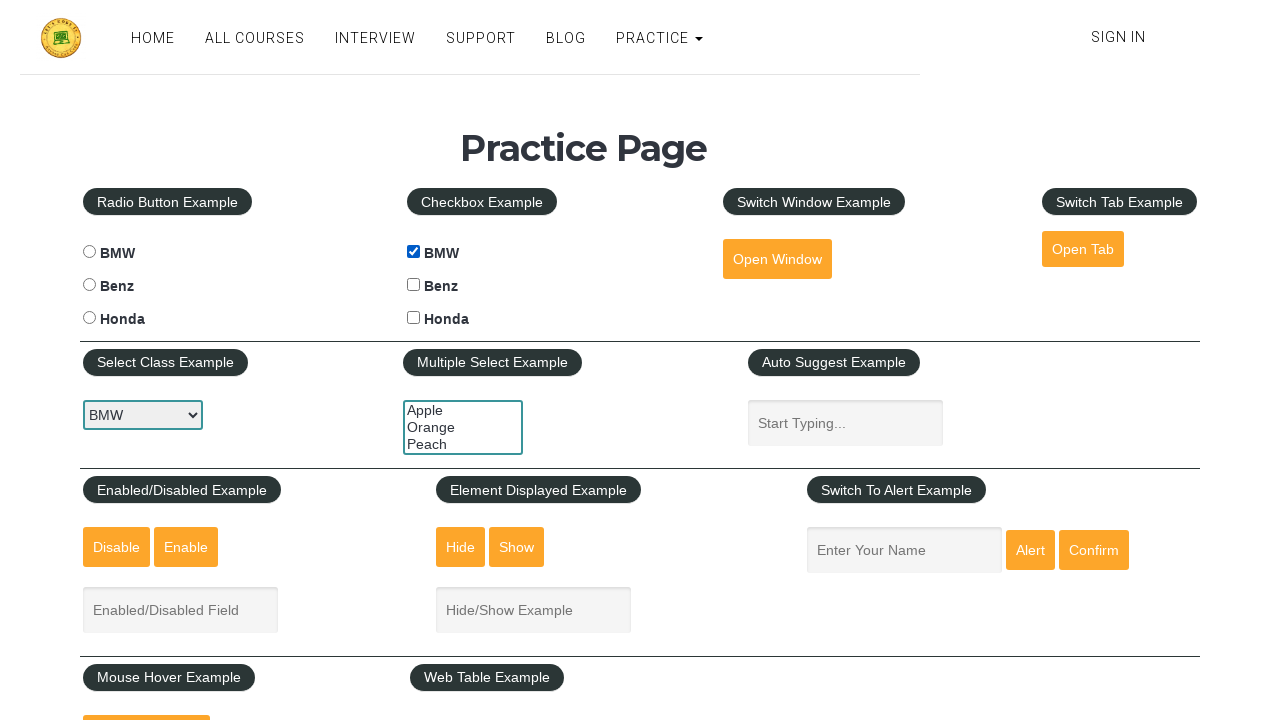

Filled search field in iframe with 'Java' on #courses-iframe >> internal:control=enter-frame >> input#search
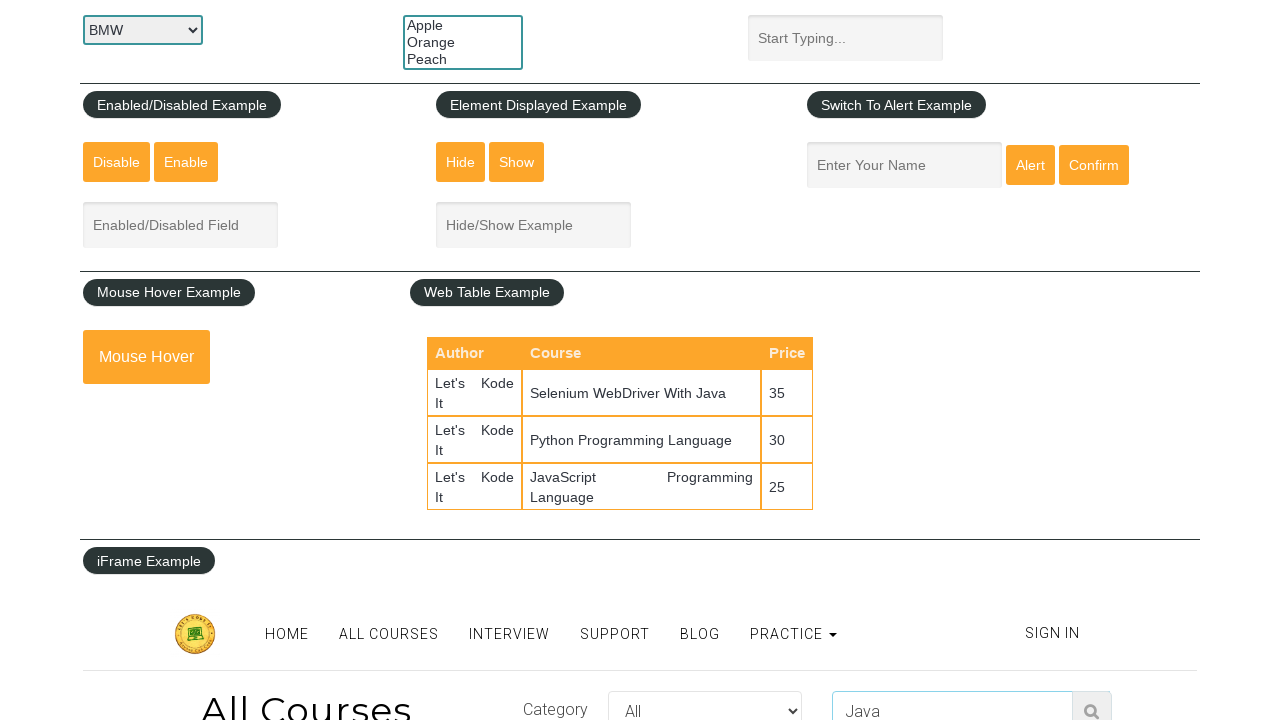

Clicked search button to find Java courses in iframe at (1092, 700) on #courses-iframe >> internal:control=enter-frame >> button.find-course.search-cou
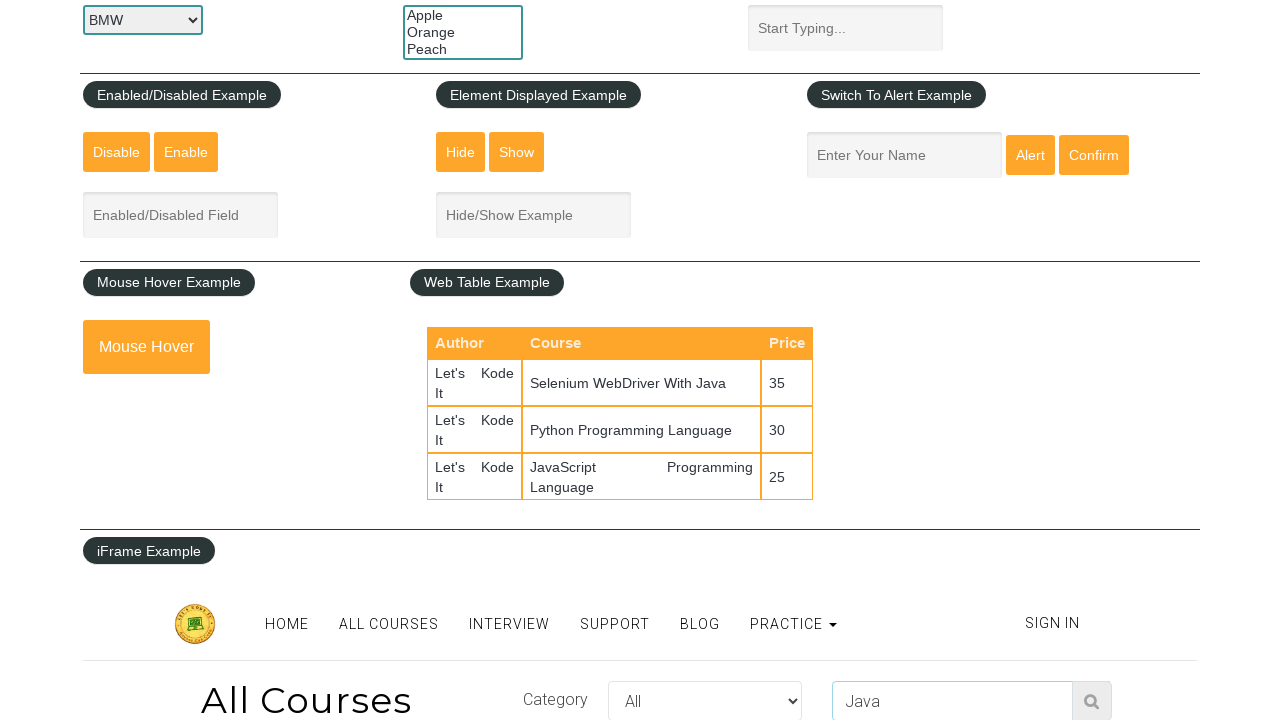

Switched back to main content and clicked Benz radio button at (89, 285) on #benzradio
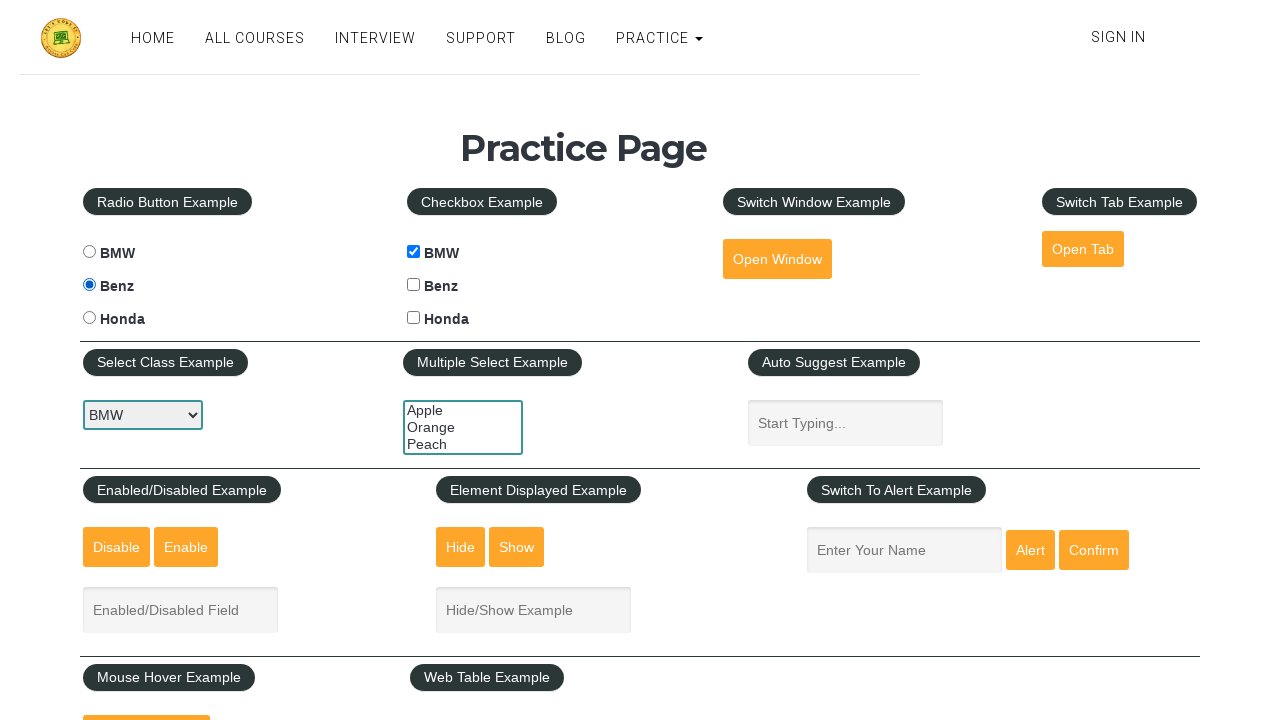

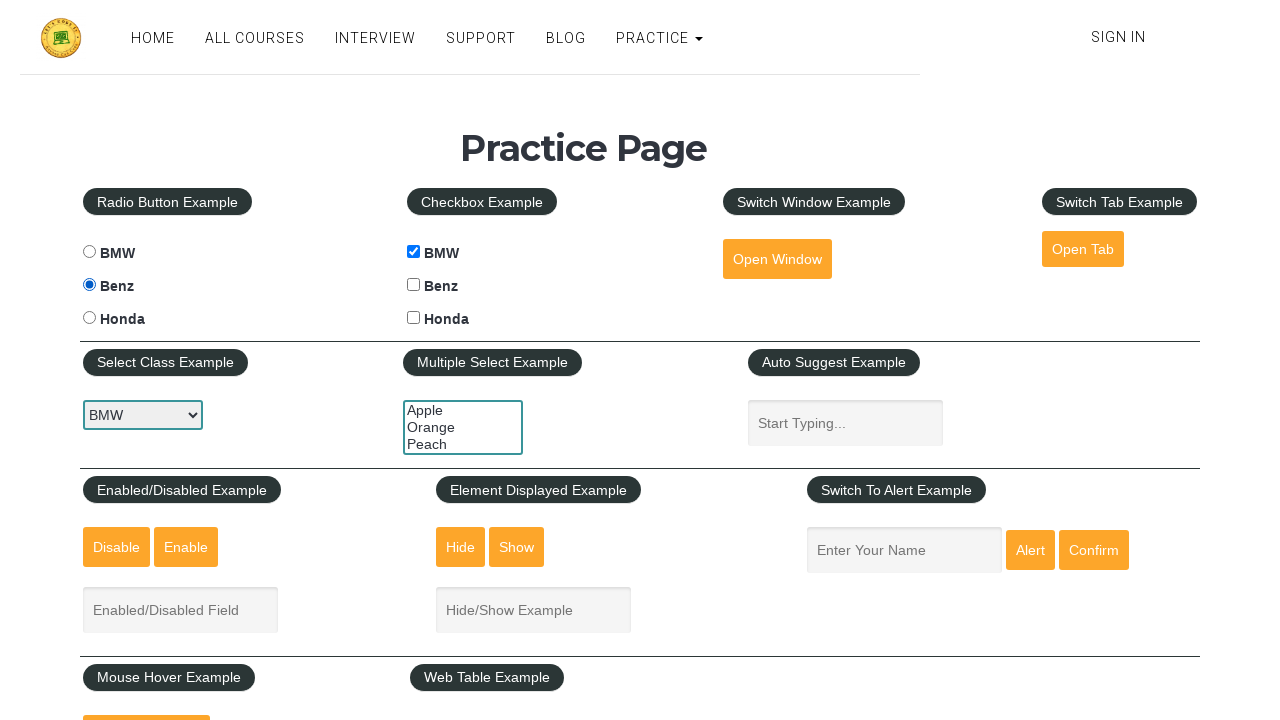